Tests hover functionality by moving mouse over three images and verifying that user profile information becomes visible

Starting URL: https://practice.cydeo.com/hovers

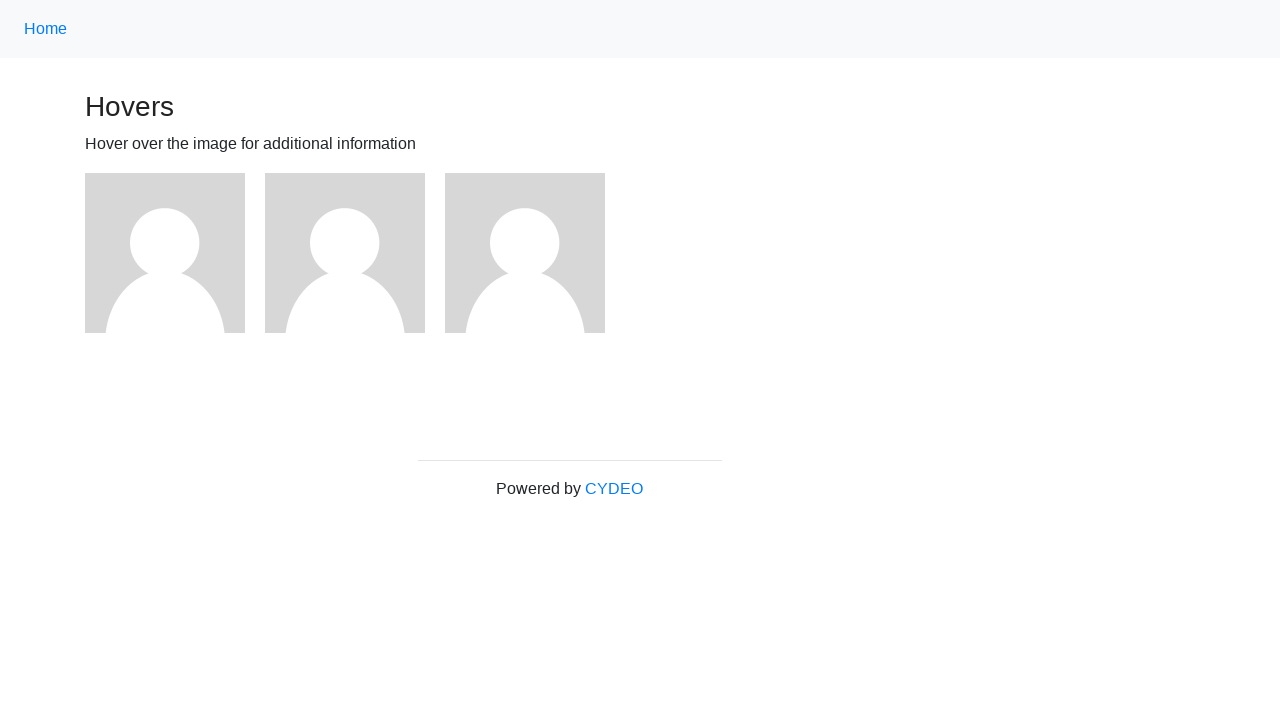

Waited for first image to load
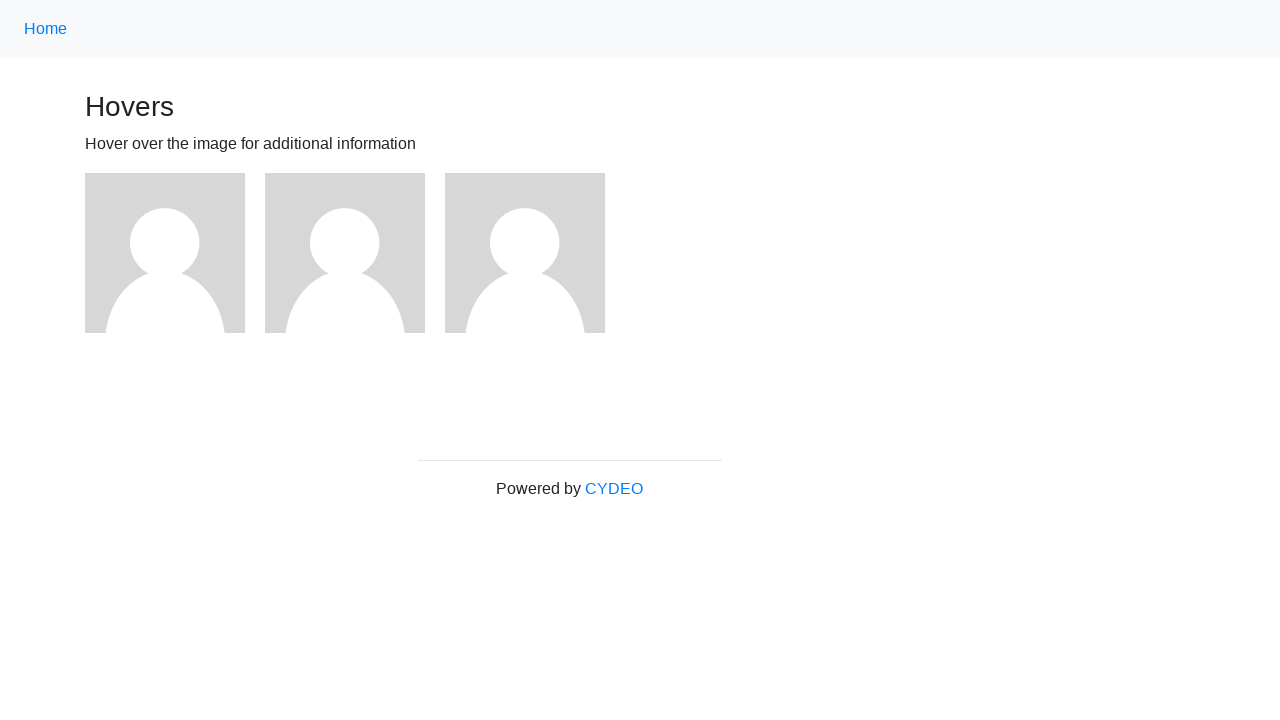

Located first image element
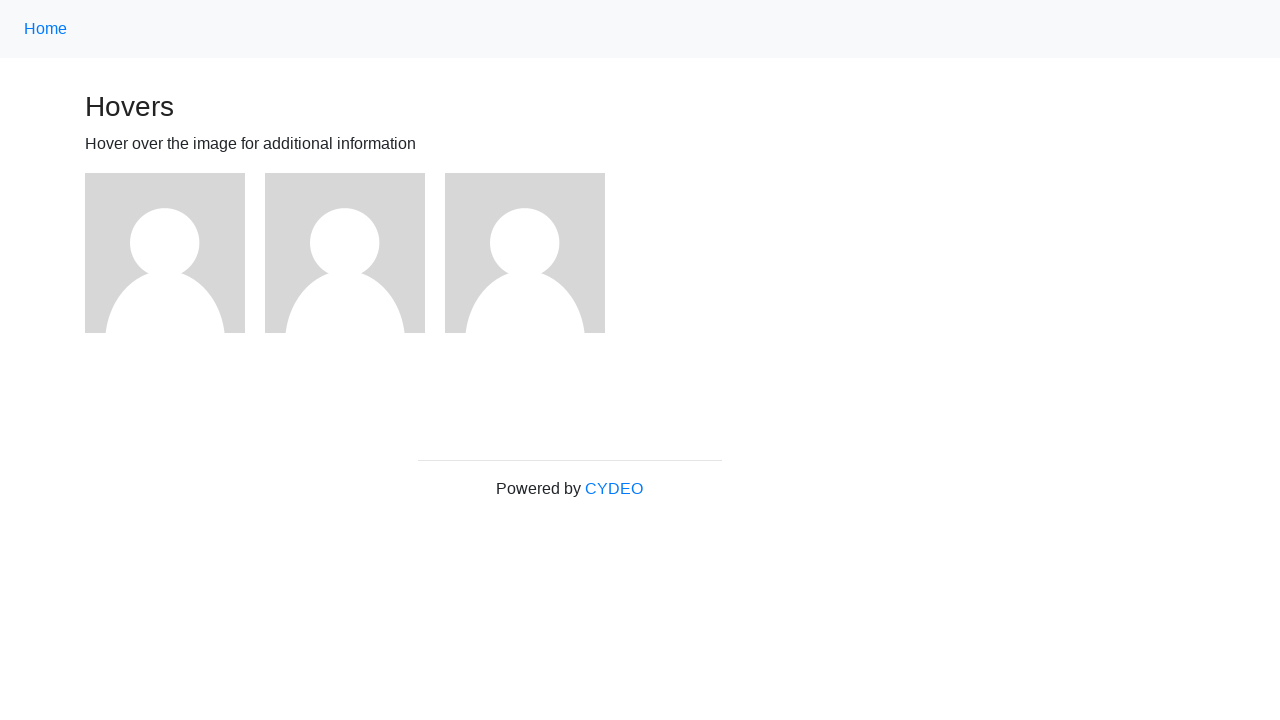

Hovered over first image at (175, 253) on div.figure:nth-of-type(1)
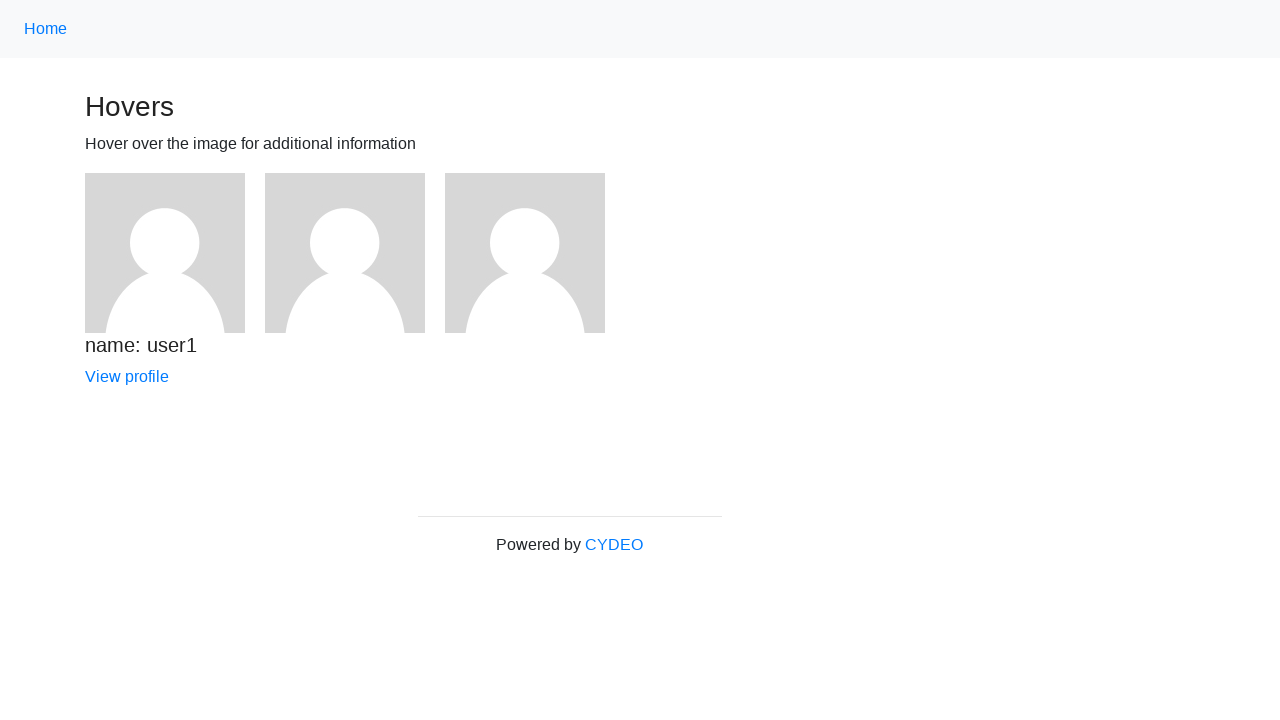

User1 profile information became visible
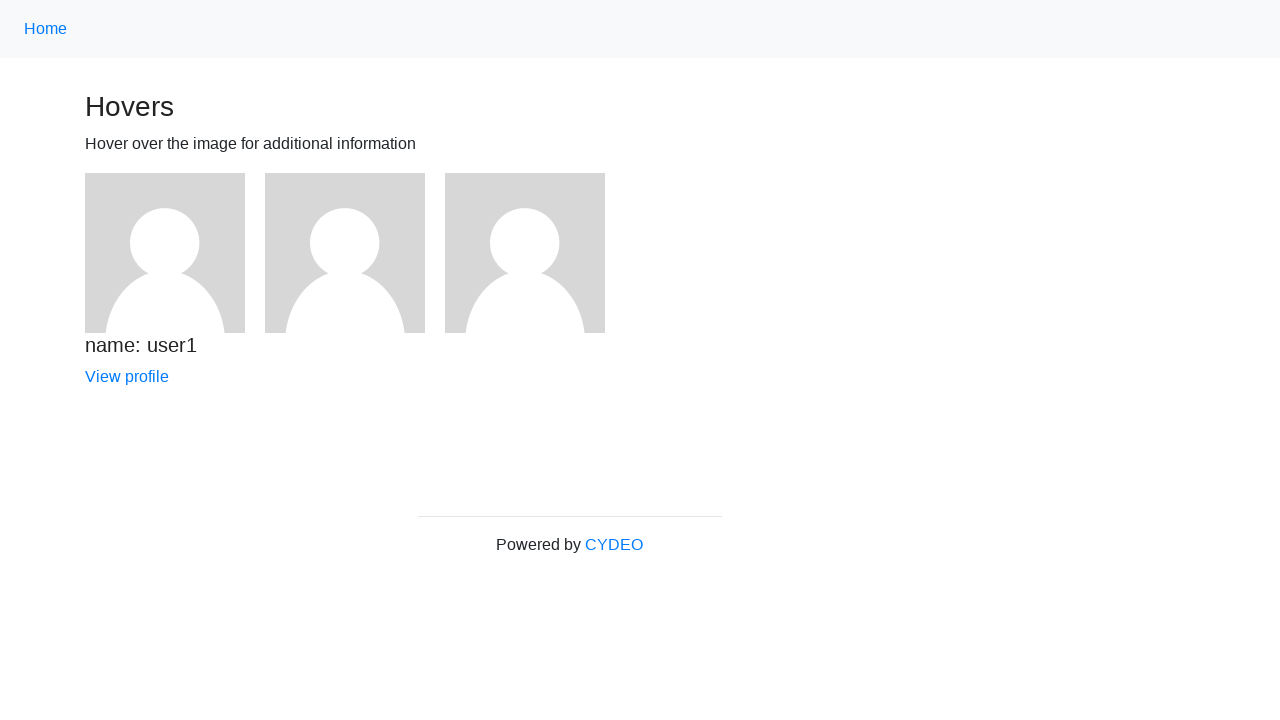

Located second image element
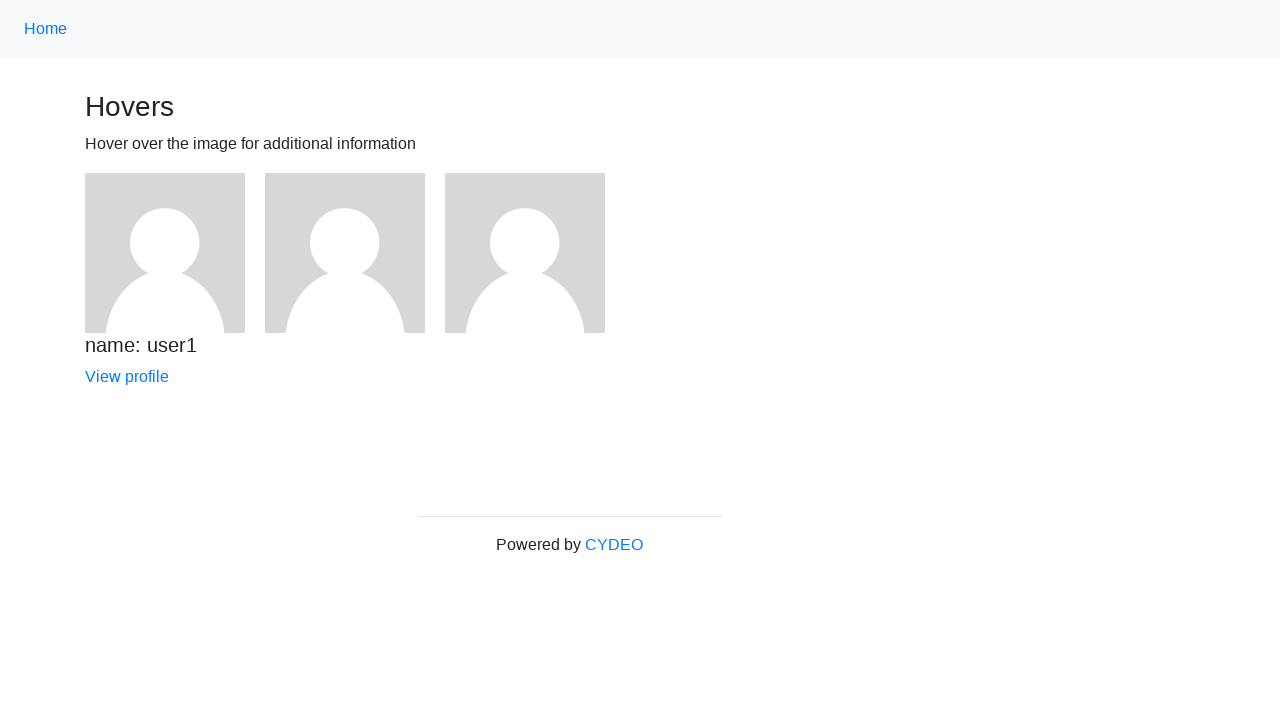

Hovered over second image at (355, 253) on div.figure:nth-of-type(2)
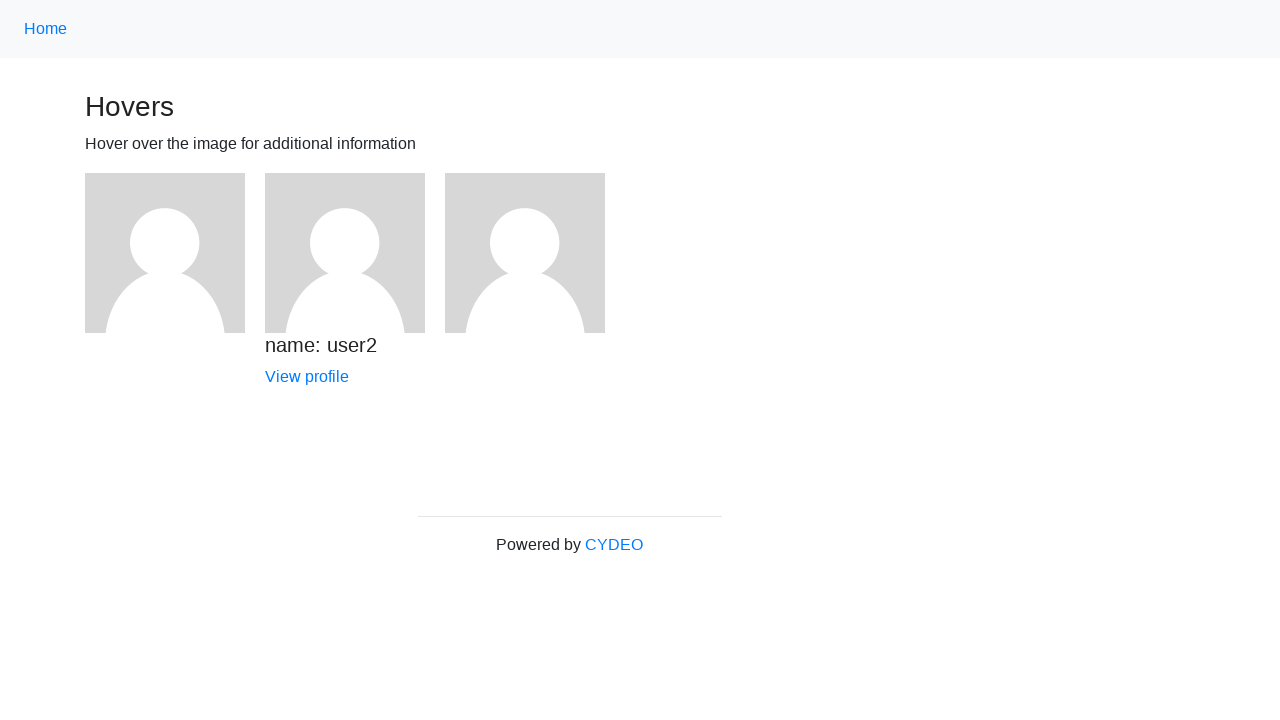

User2 profile information became visible
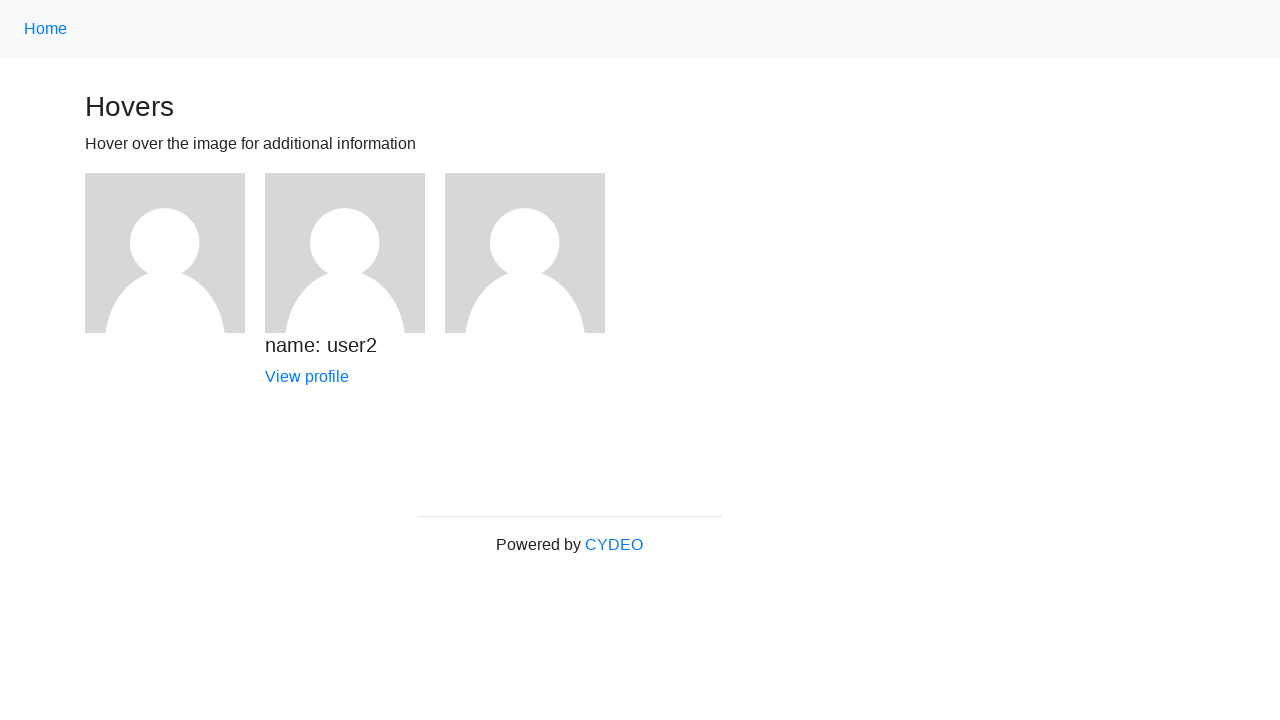

Located third image element
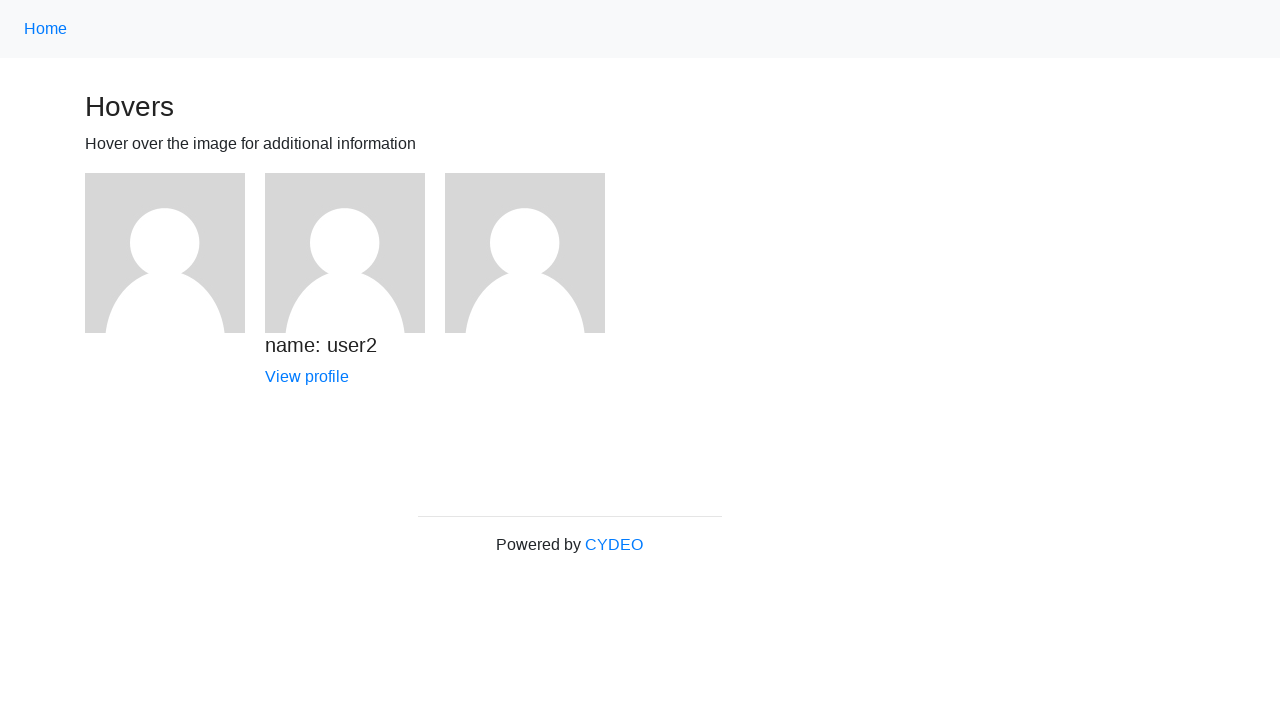

Hovered over third image at (535, 253) on div.figure:nth-of-type(3)
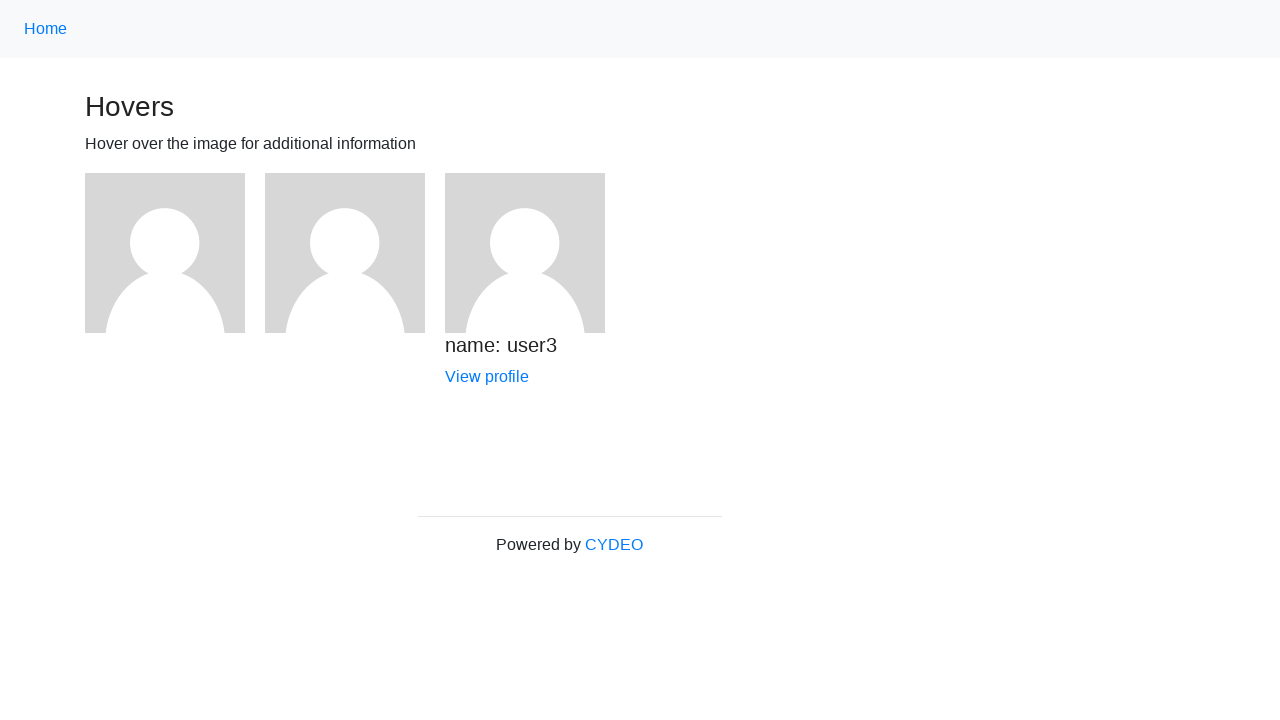

User3 profile information became visible
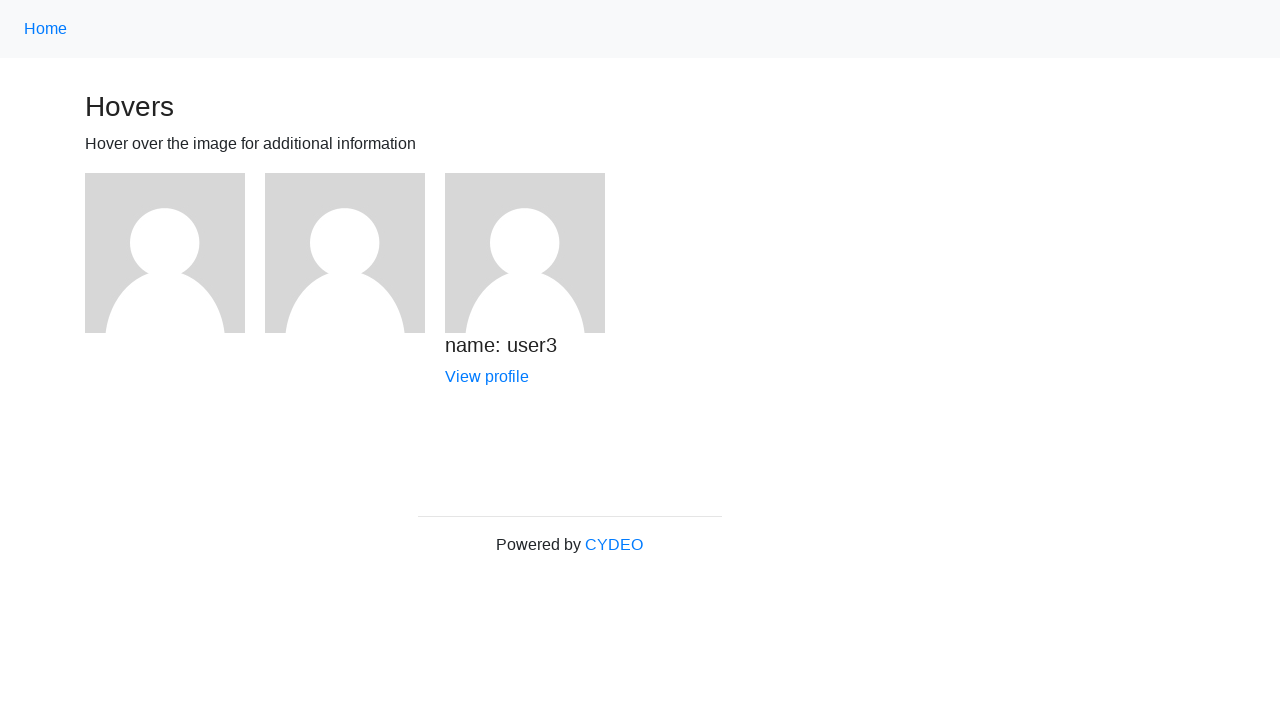

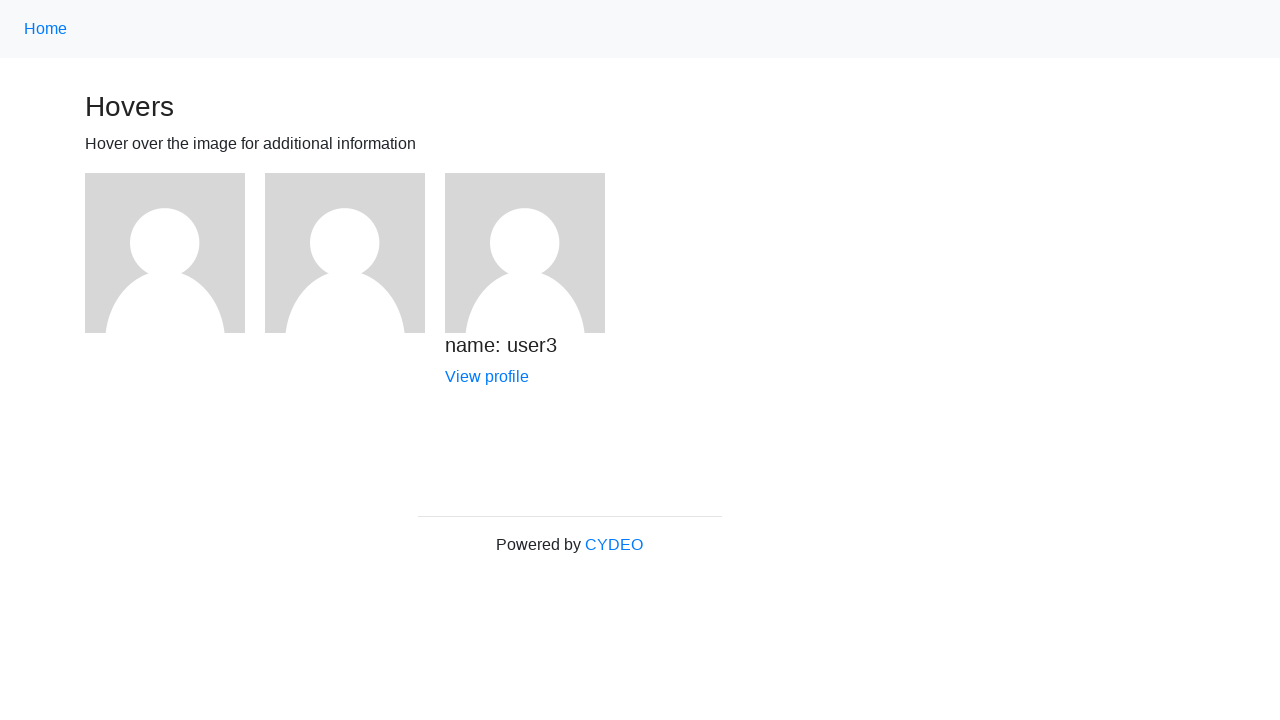